Navigates to Syracuse University's football schedule page and switches to the Table View by clicking the tab.

Starting URL: https://cuse.com/sports/football/schedule/2023

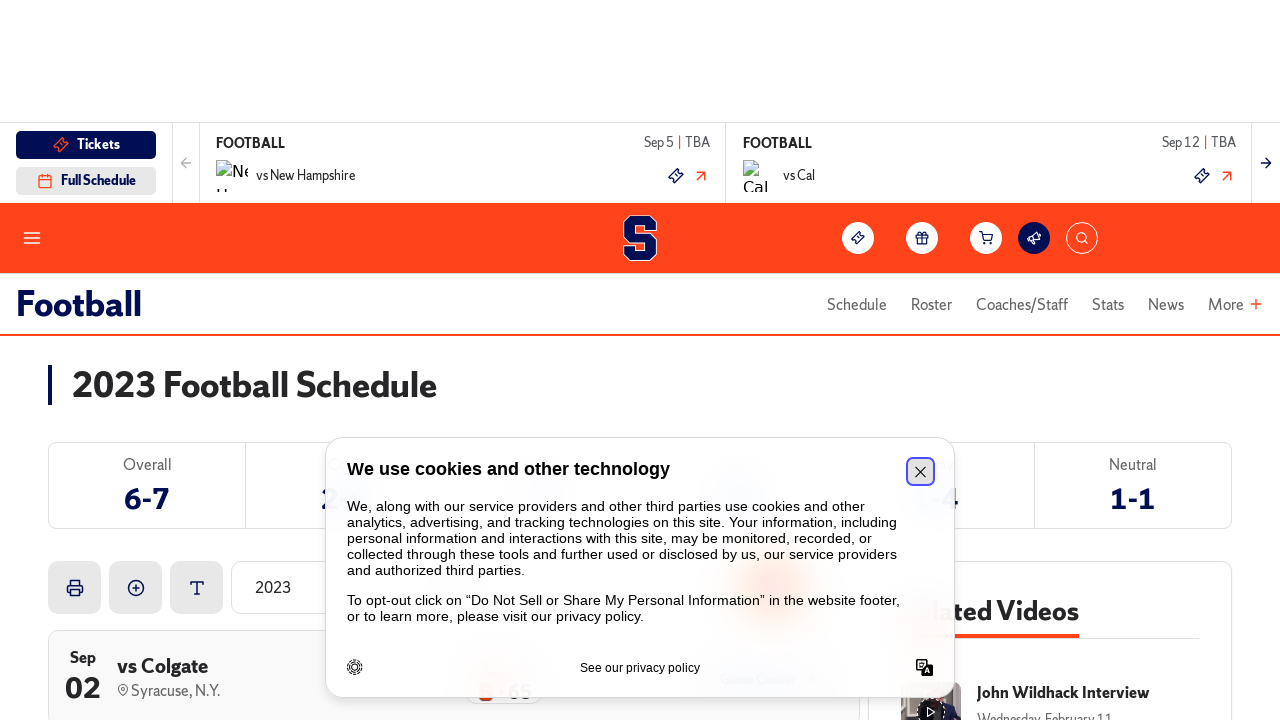

Waited for page to fully load
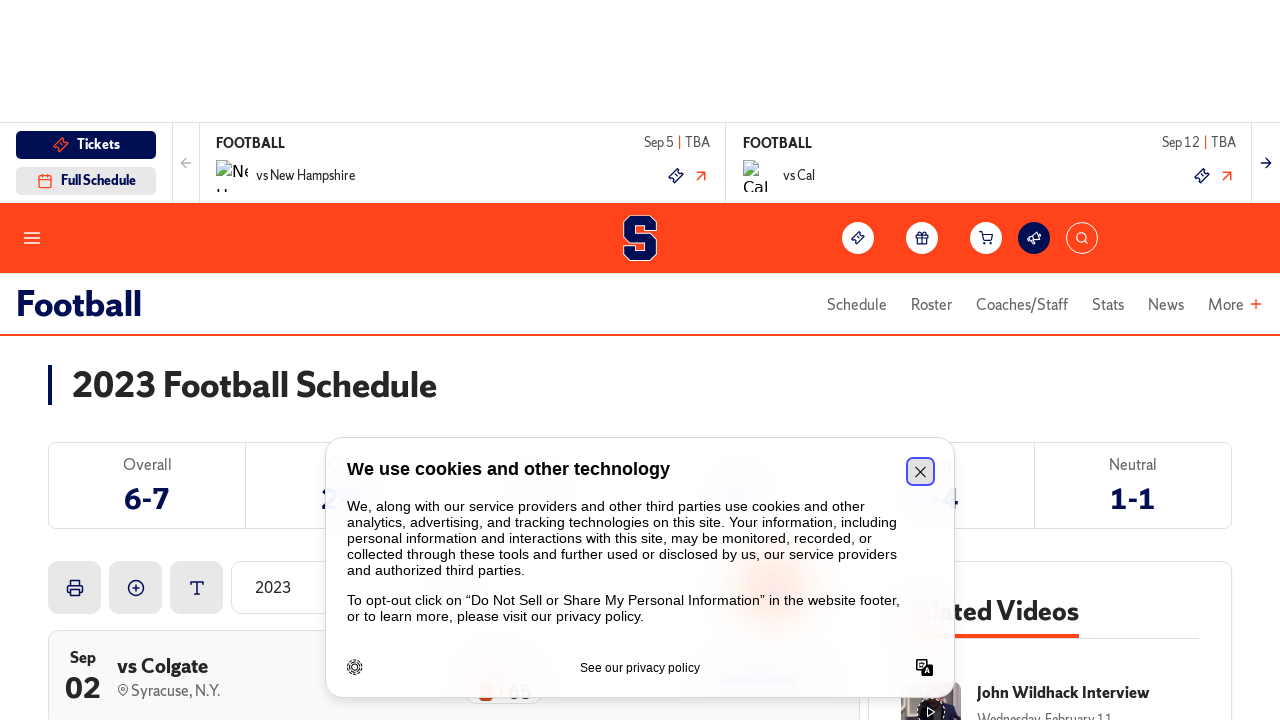

Clicked on Table View tab to switch schedule display at (834, 360) on internal:role=tab[name="Table View not selected"i]
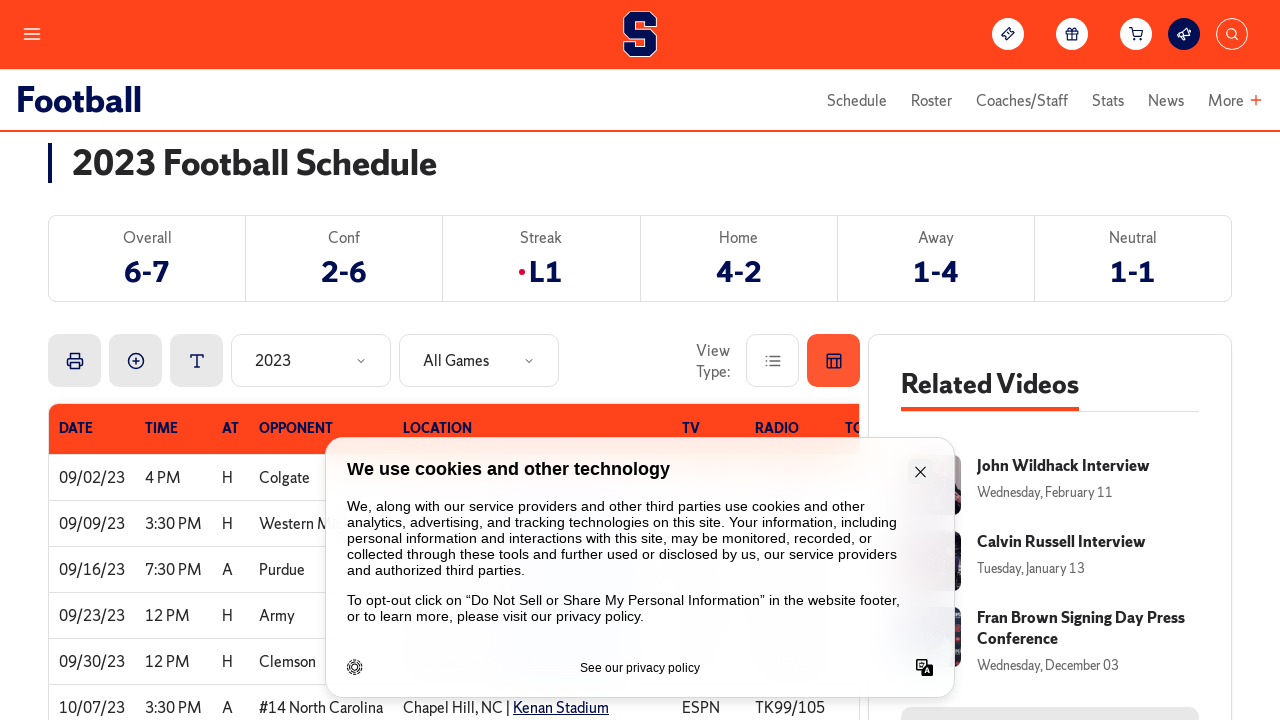

Waited for table view to load
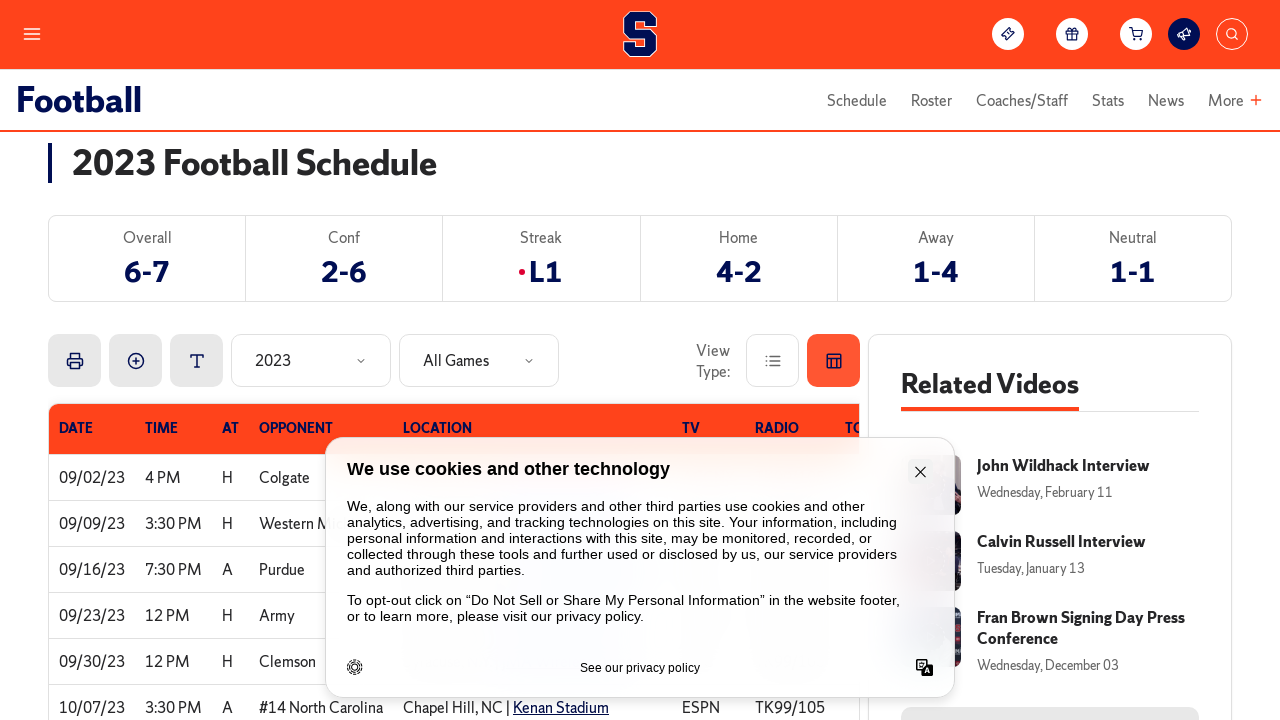

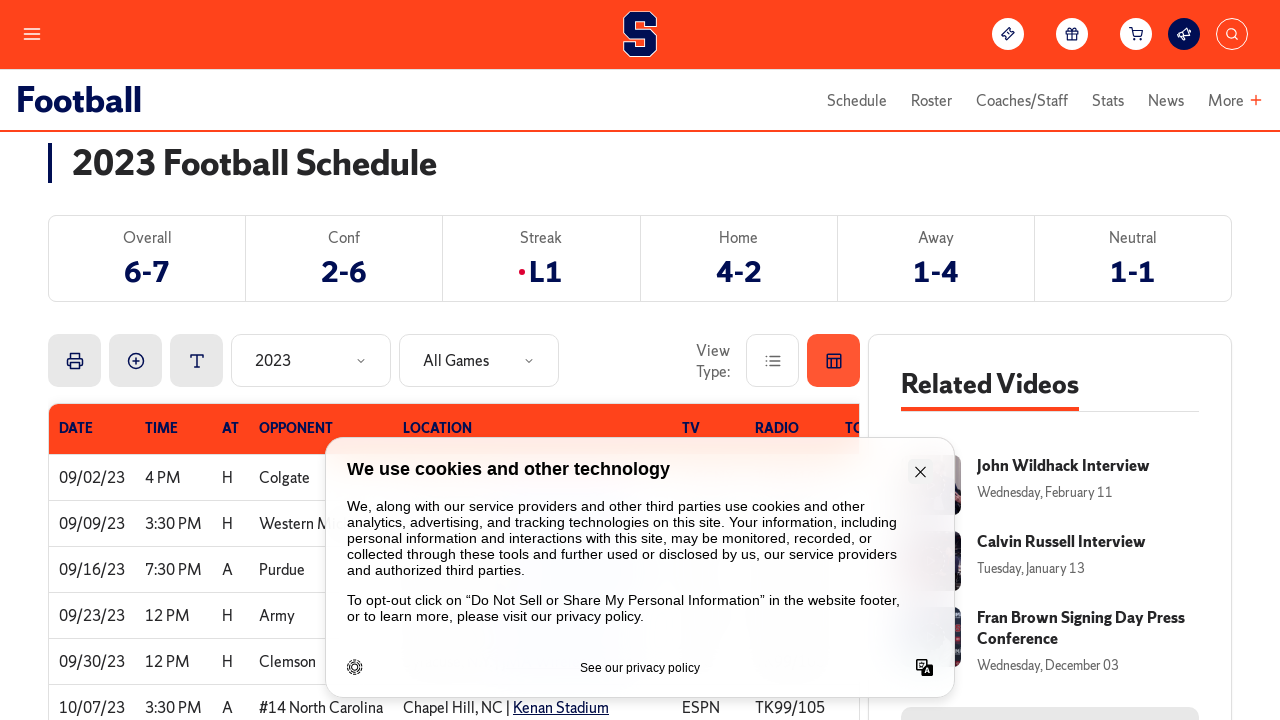